Simple test that launches a browser, navigates to the Tira Beauty website, and verifies the page loads successfully.

Starting URL: https://www.tirabeauty.com/

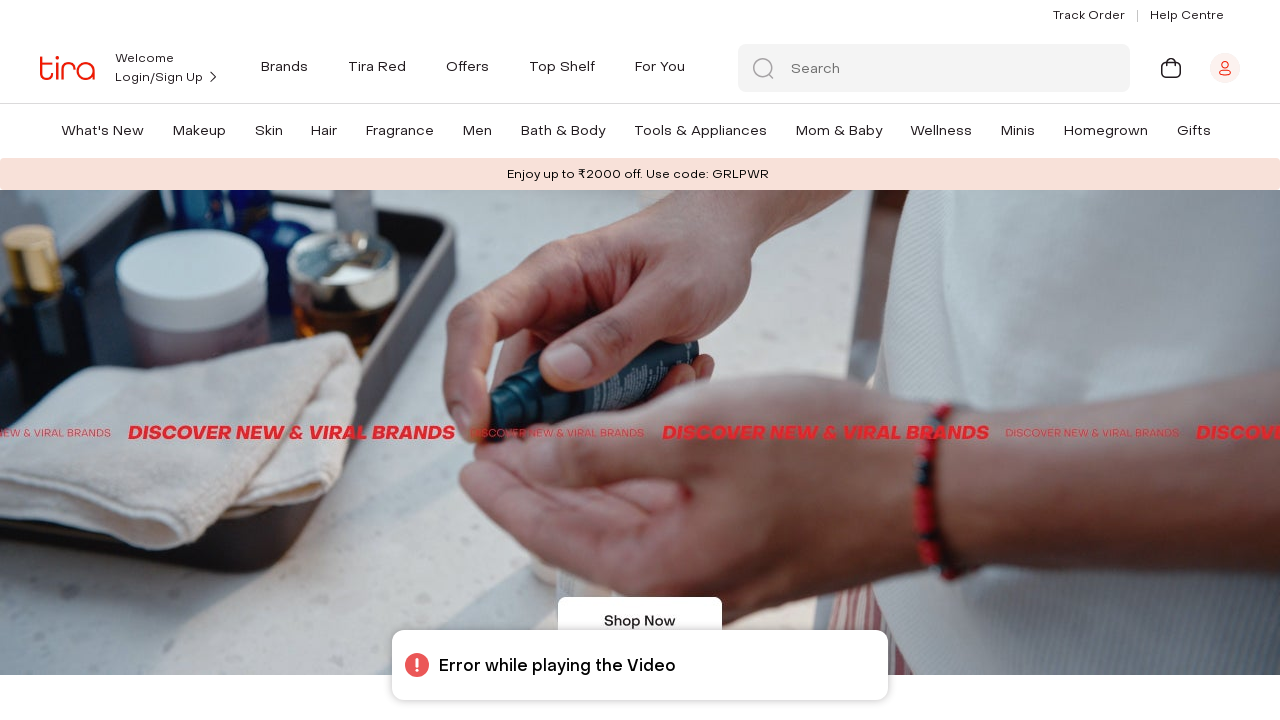

Page DOM content loaded
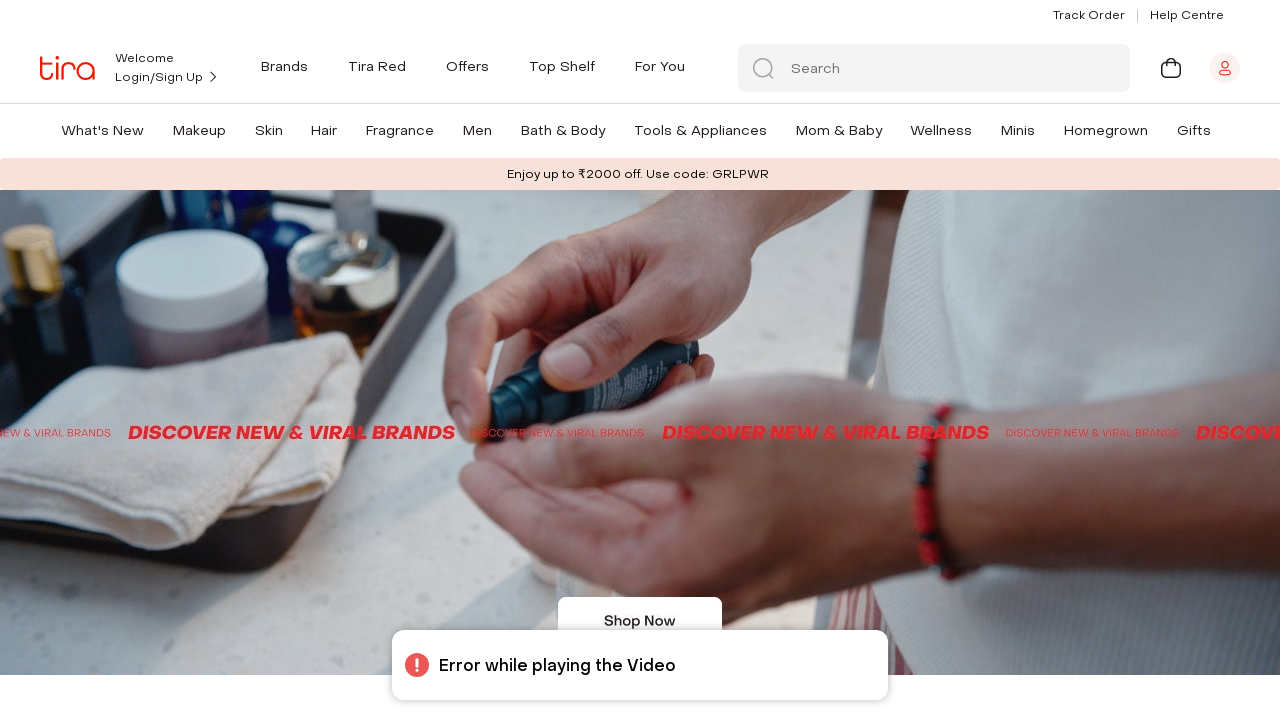

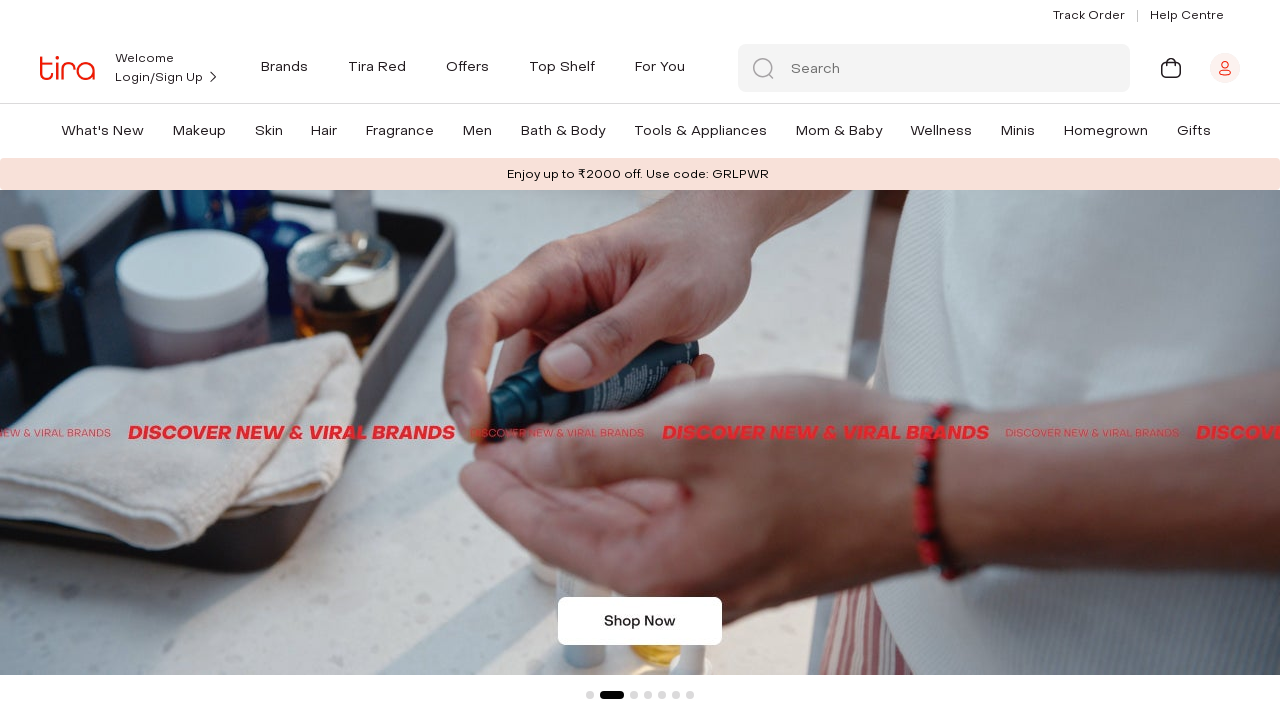